Tests drag and drop functionality on the jQuery UI droppable demo page by dragging an element and dropping it onto a target area

Starting URL: https://jqueryui.com/droppable/

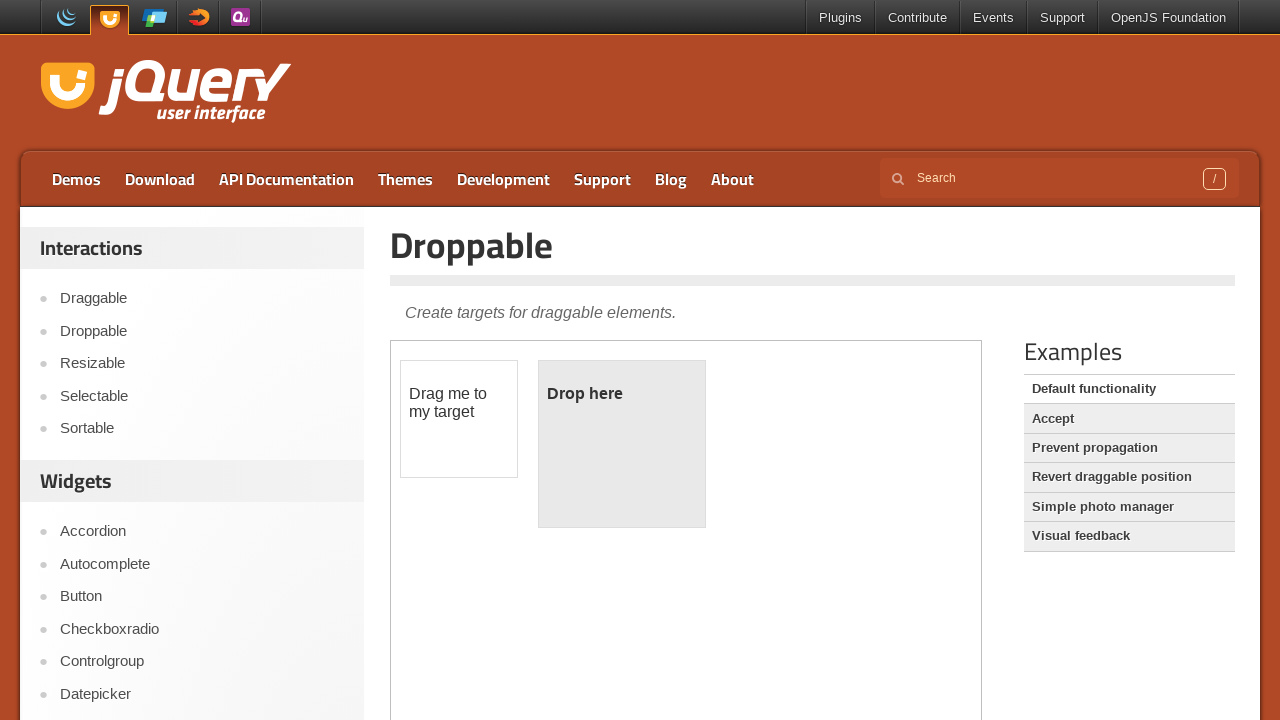

Located and selected the first iframe containing the drag and drop demo
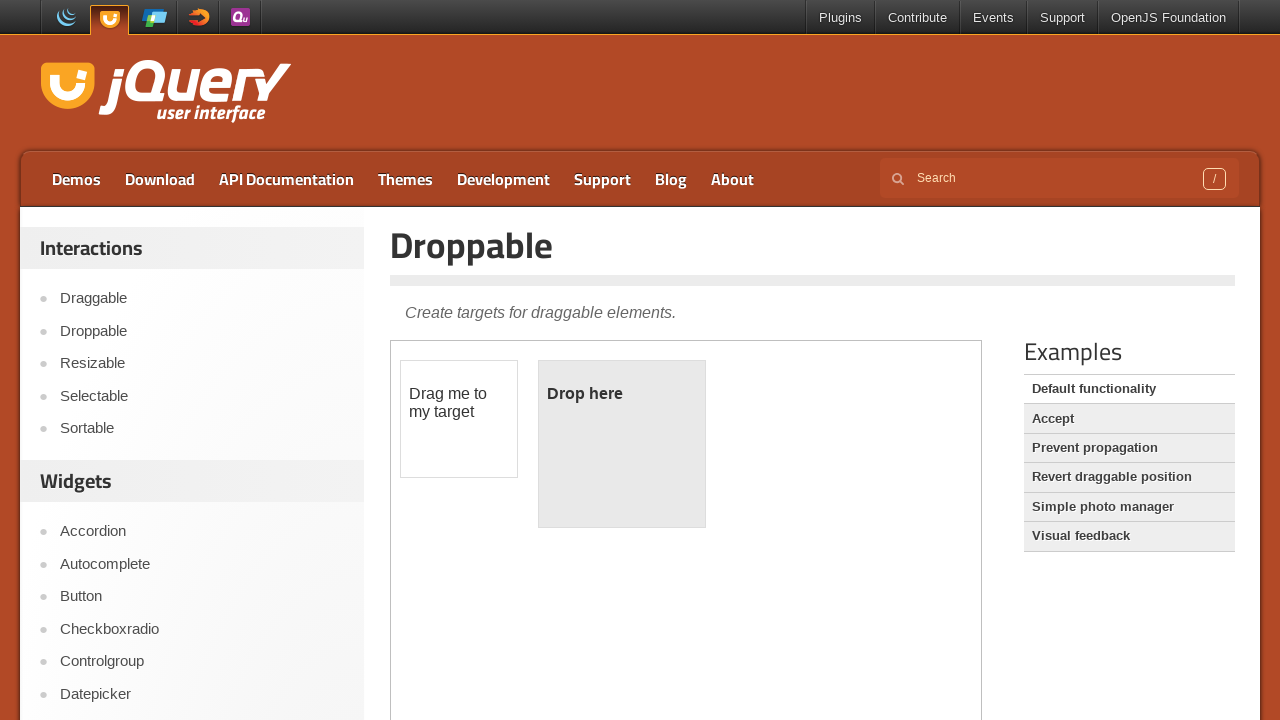

Dragged the draggable element and dropped it onto the droppable target area at (622, 444)
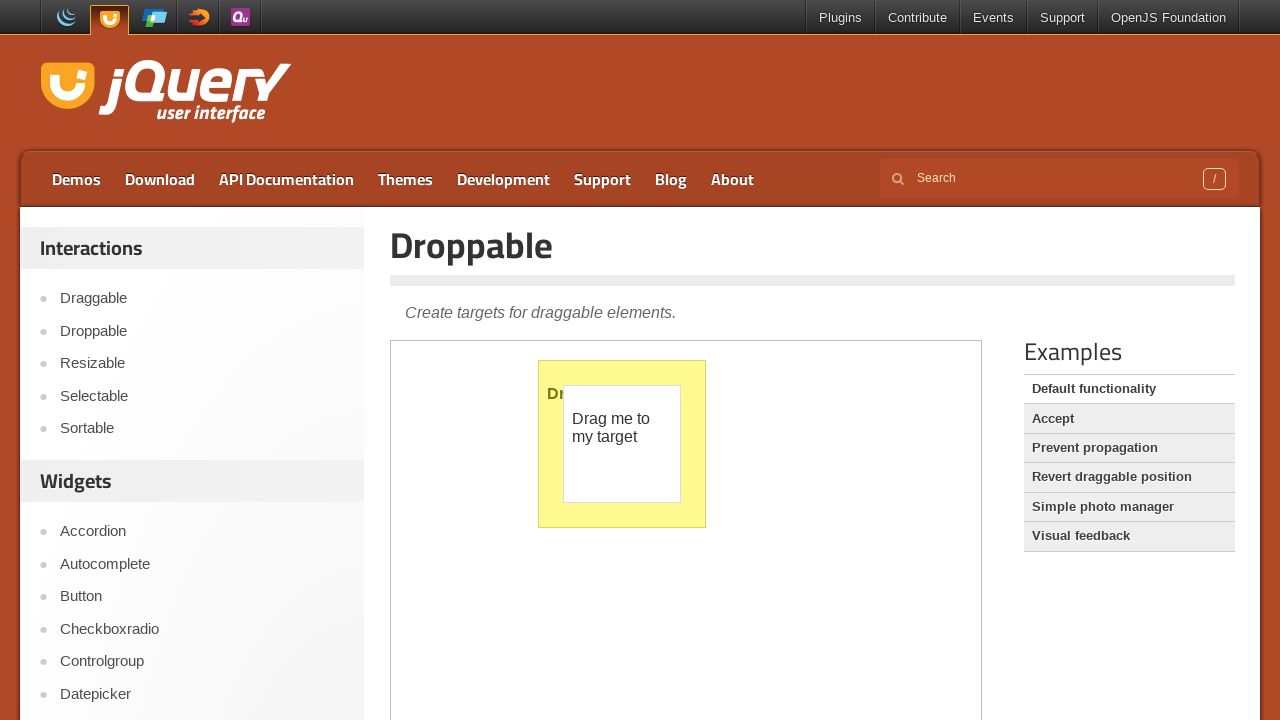

Waited 1 second for the drop action to complete
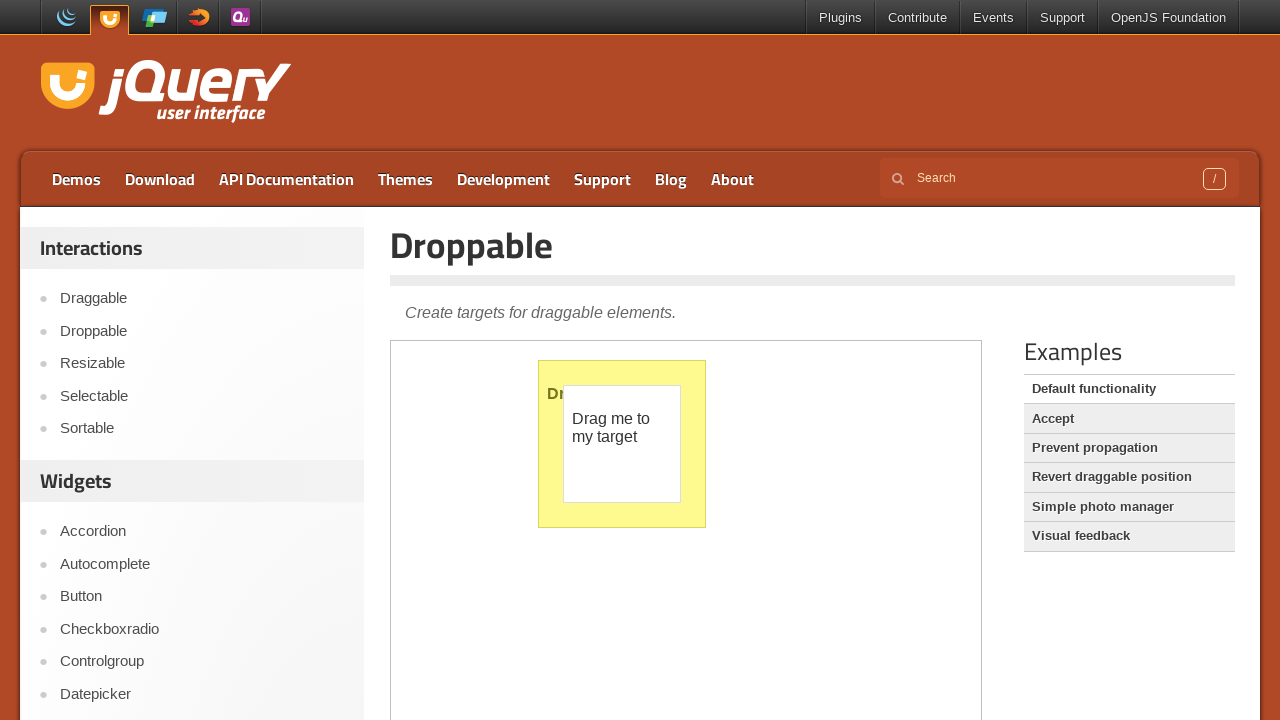

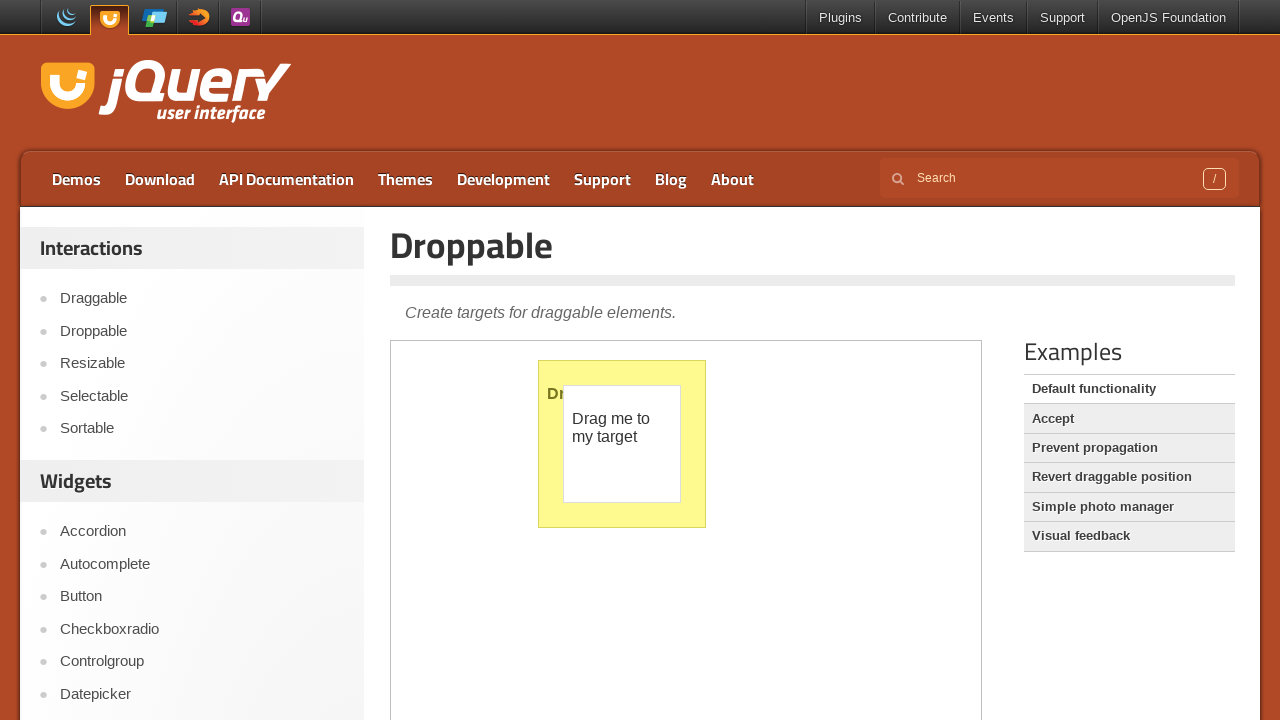